Navigates to the SkillFactory website homepage and waits for the page to load

Starting URL: https://skillfactory.ru/

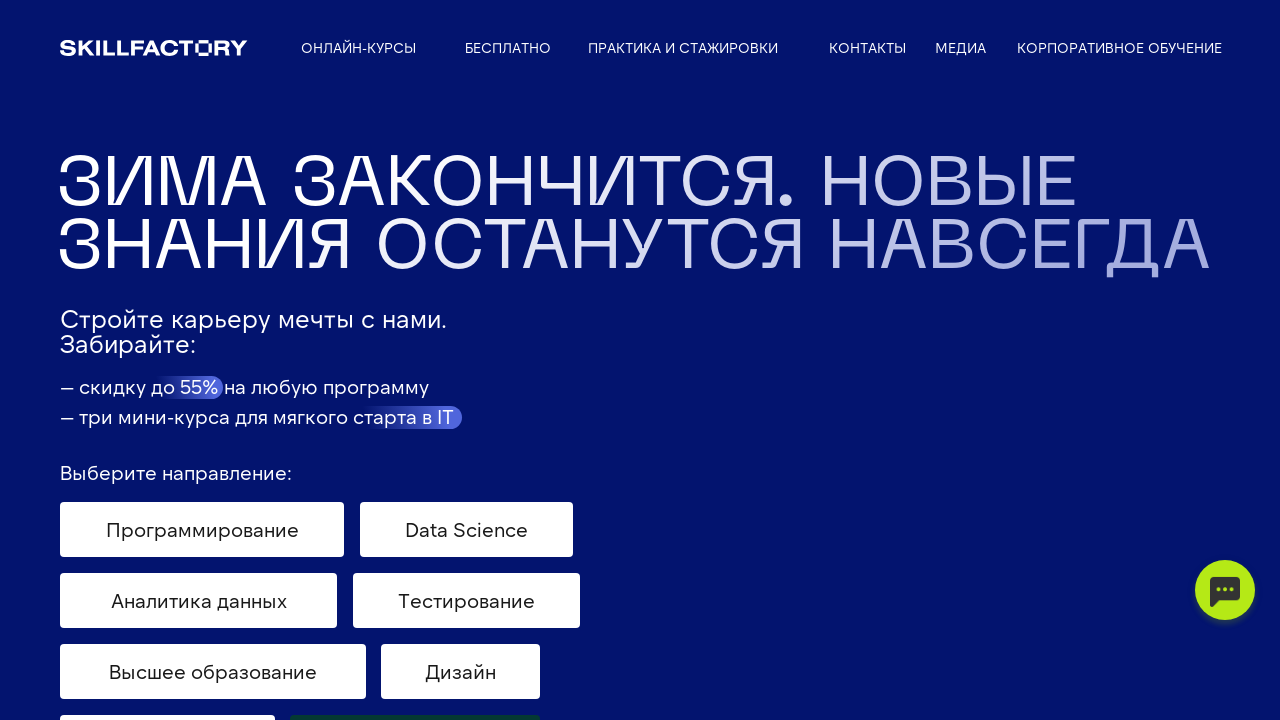

Navigated to SkillFactory homepage (https://skillfactory.ru/)
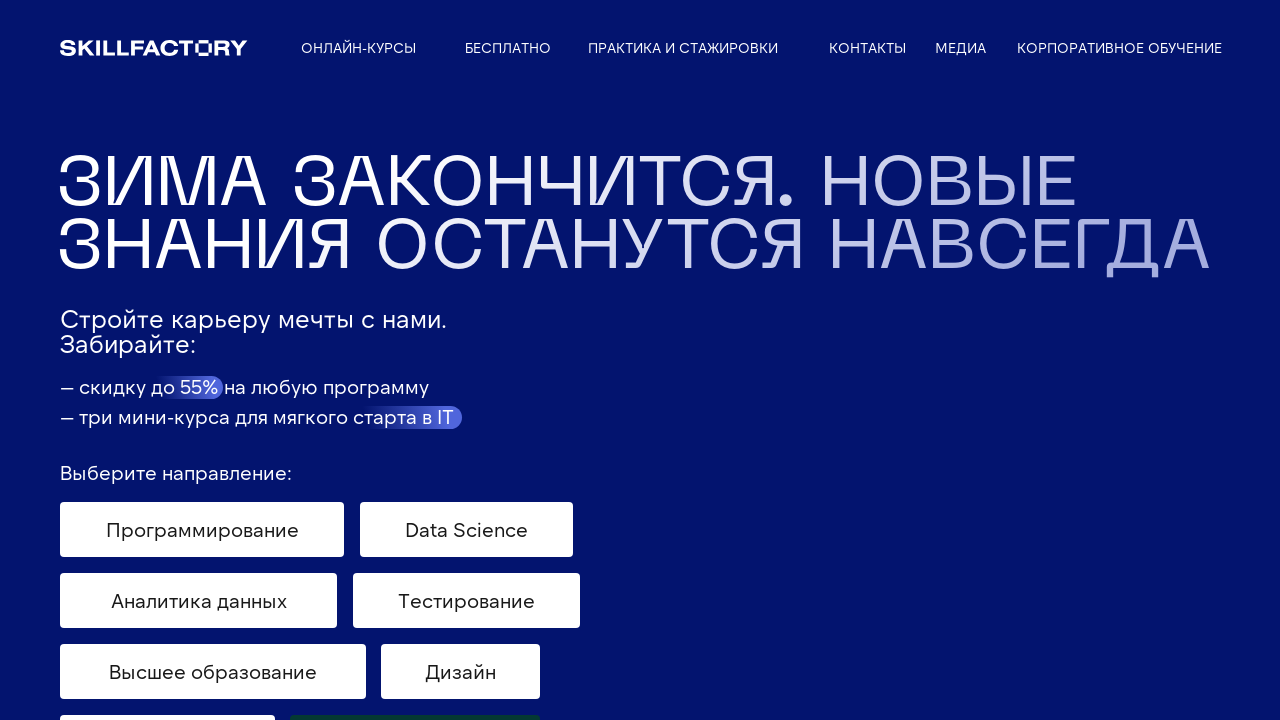

Page DOM content loaded
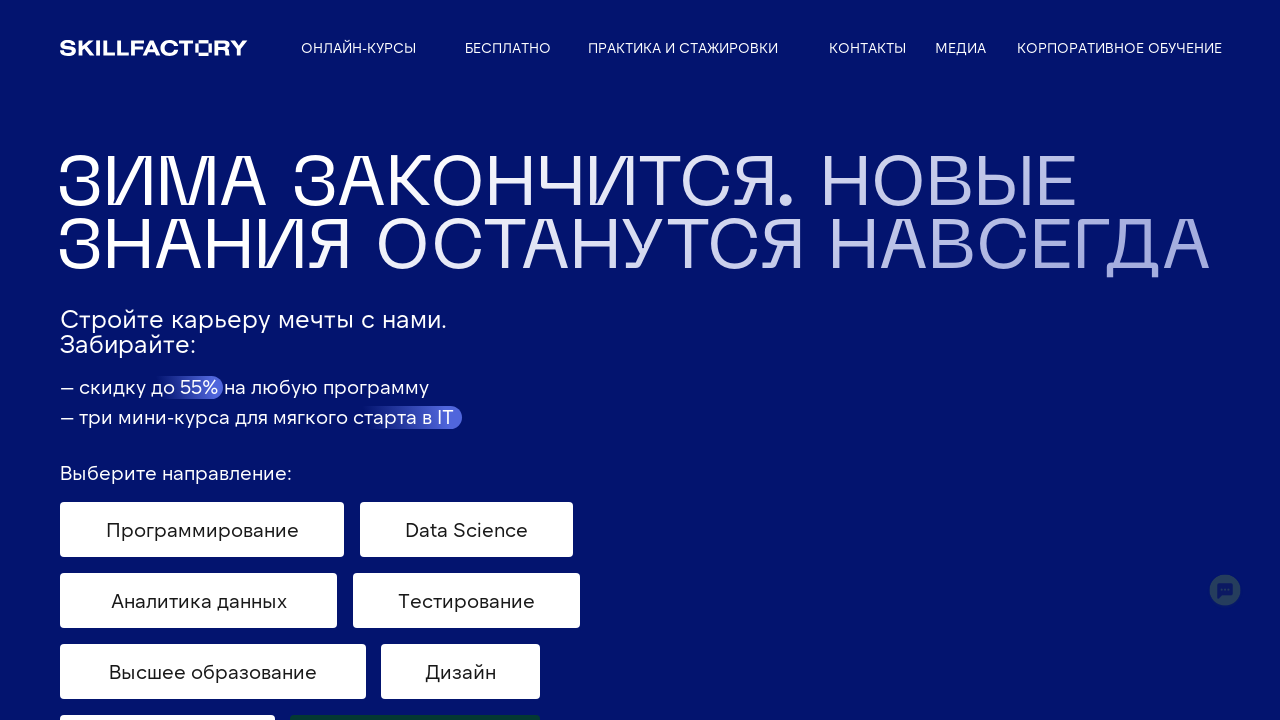

Body element is present and page content verified
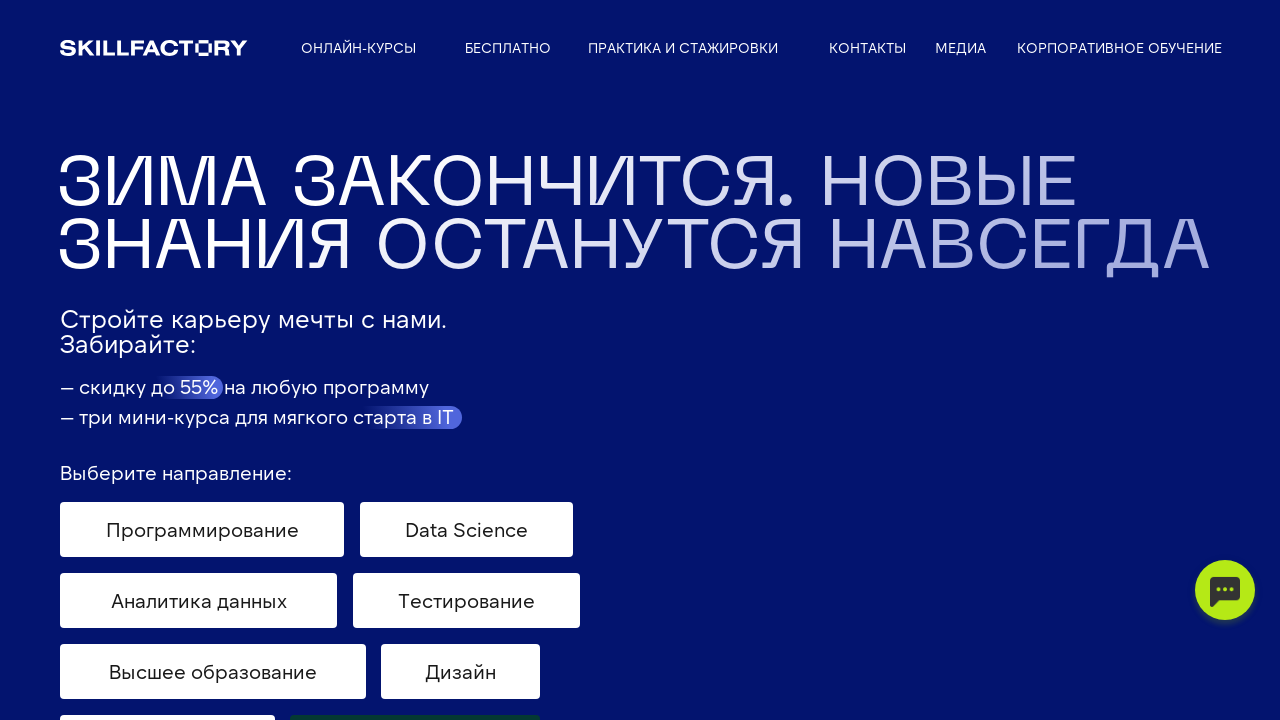

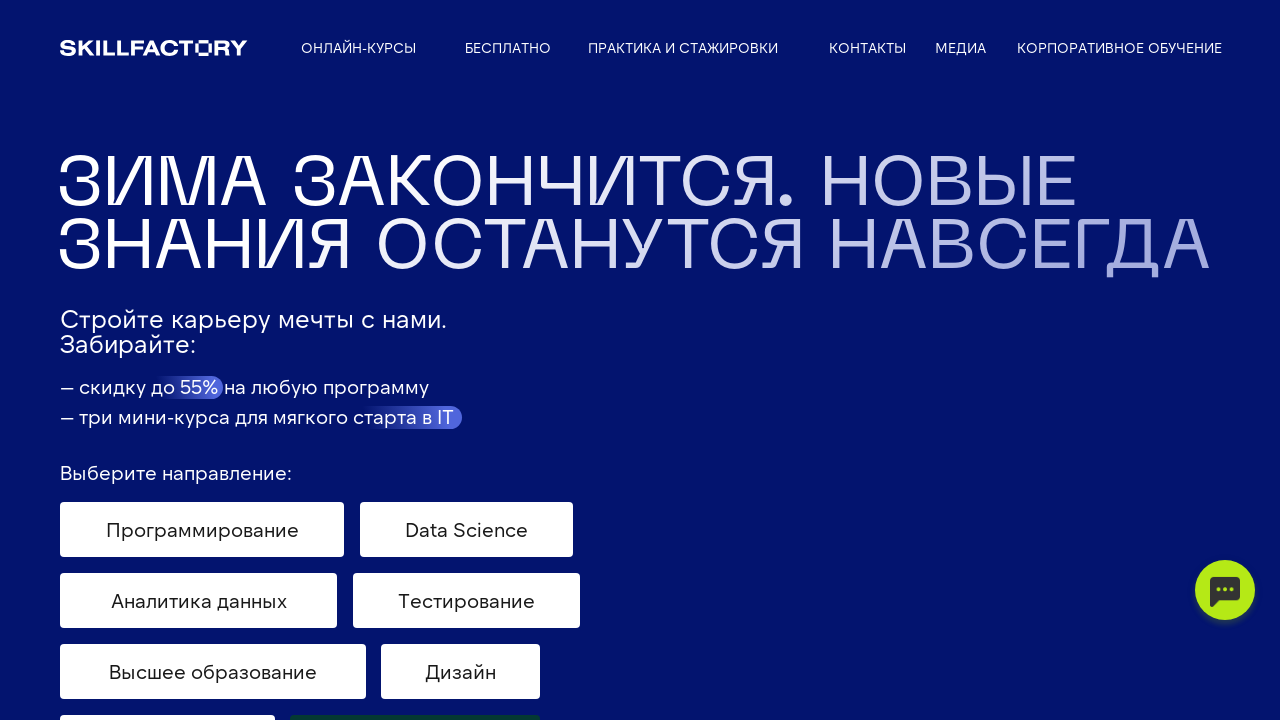